Tests nested frames functionality by navigating to the Nested Frames page, switching through frame hierarchy (frame-top then frame-middle), and verifying the content within the middle frame is accessible.

Starting URL: https://the-internet.herokuapp.com/

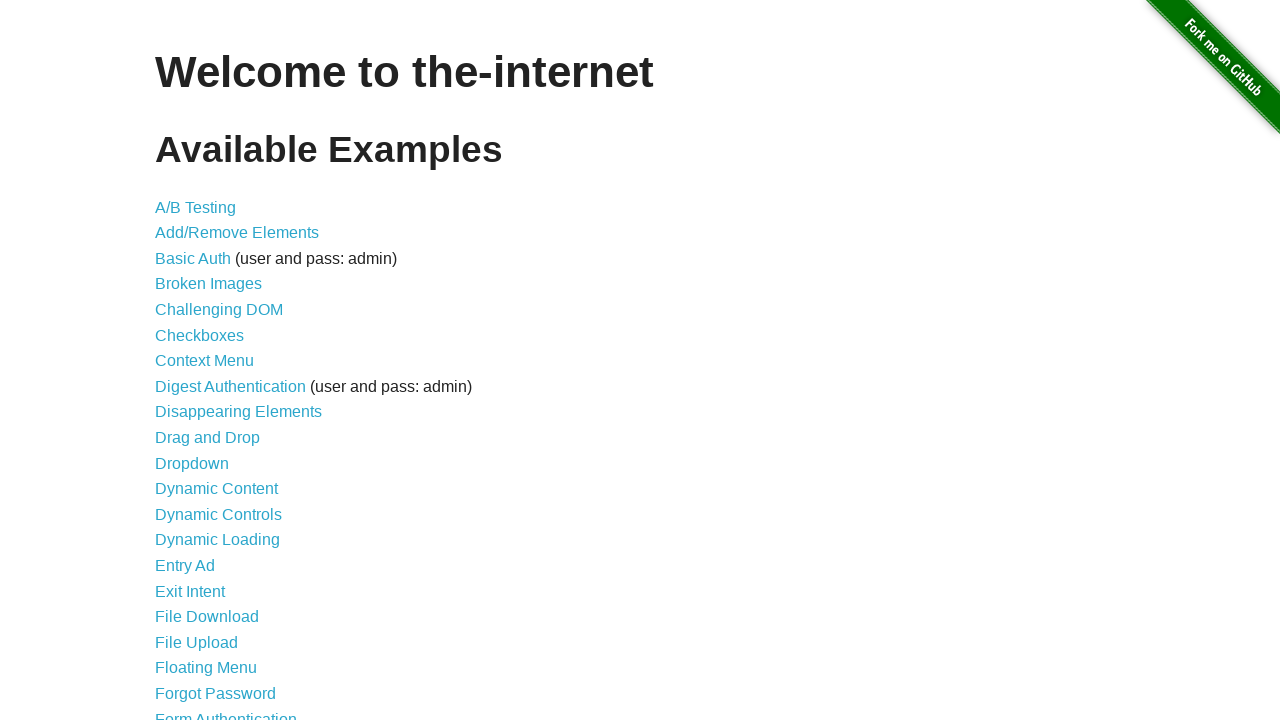

Clicked on 'Nested Frames' link at (210, 395) on text=Nested Frames
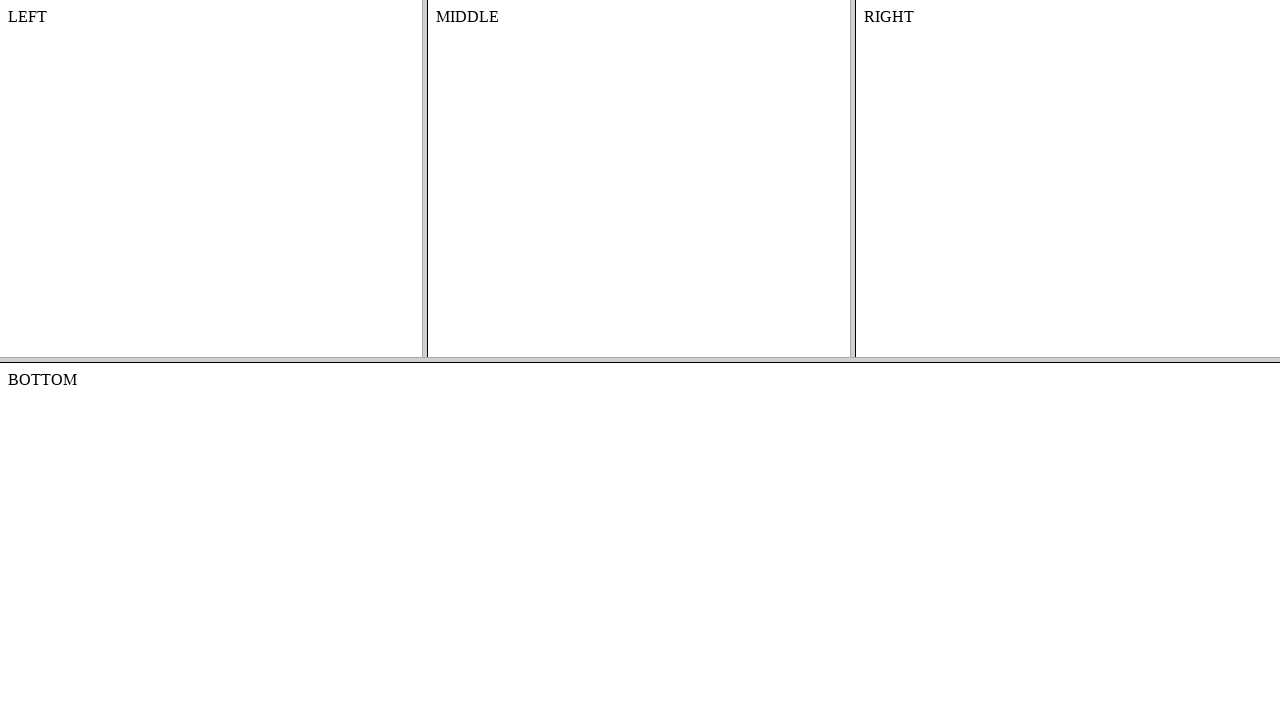

Nested Frames page loaded
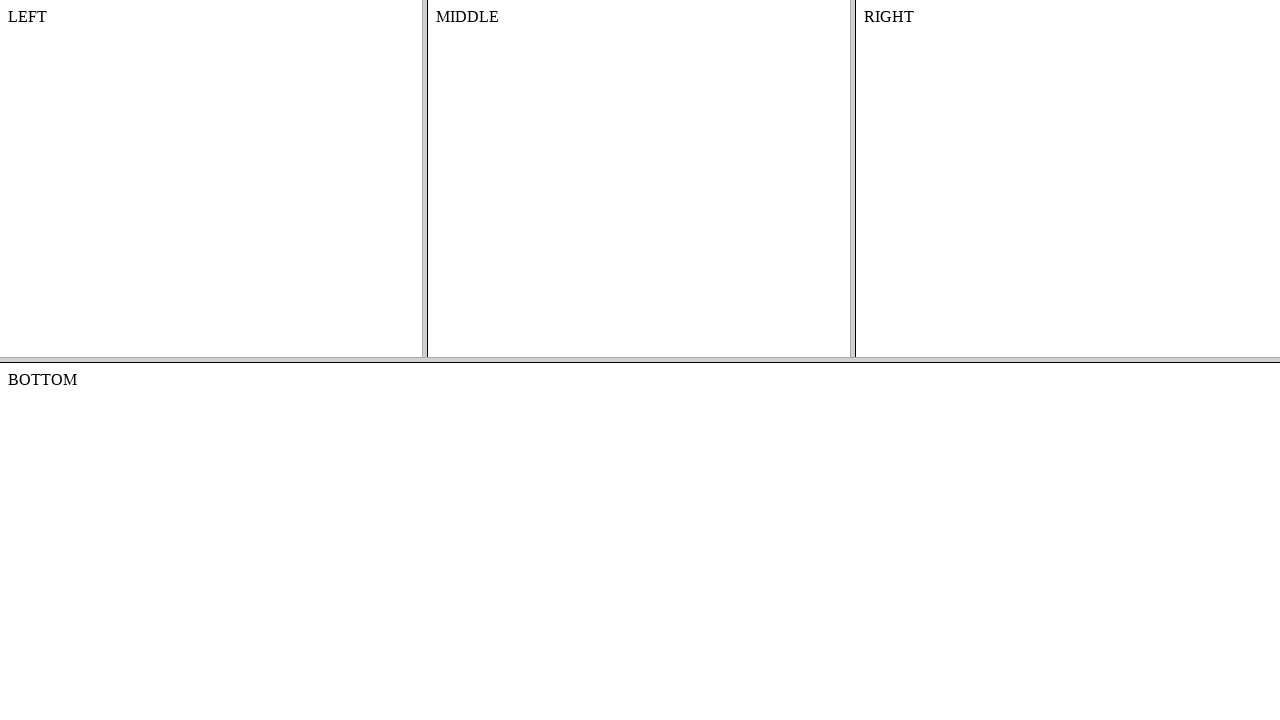

Located frame-top frame
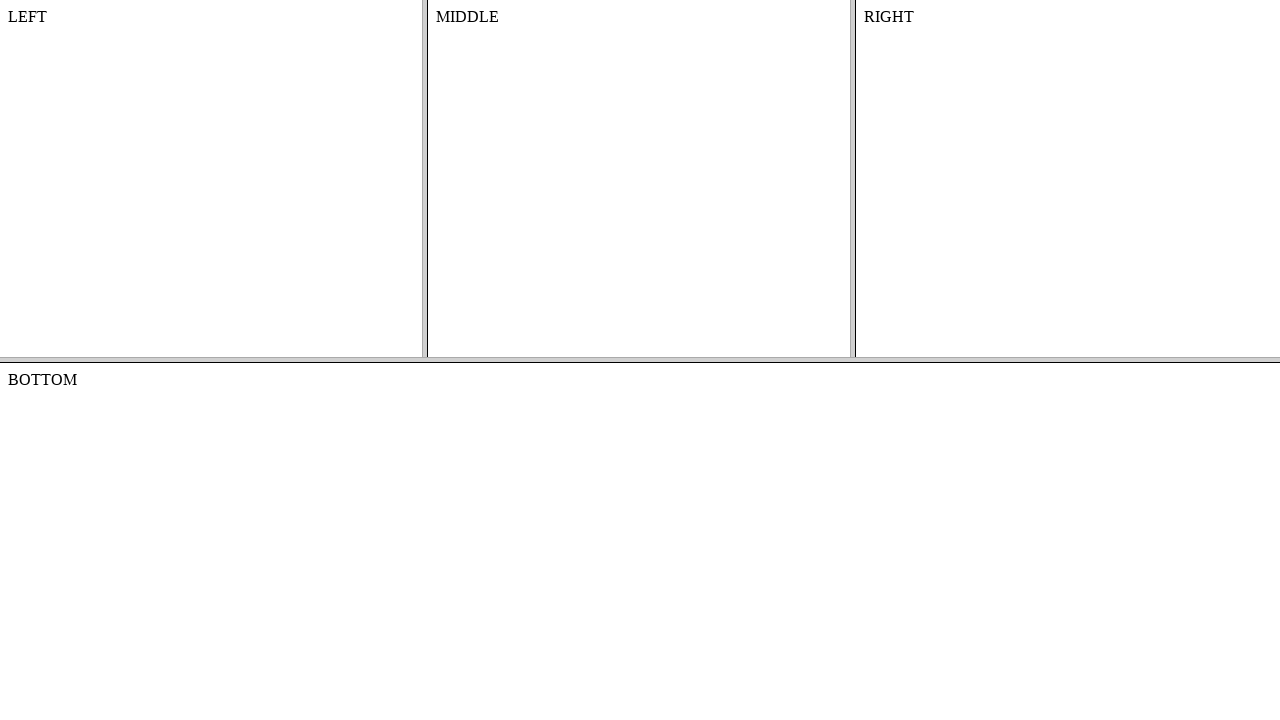

Located frame-middle frame within frame-top
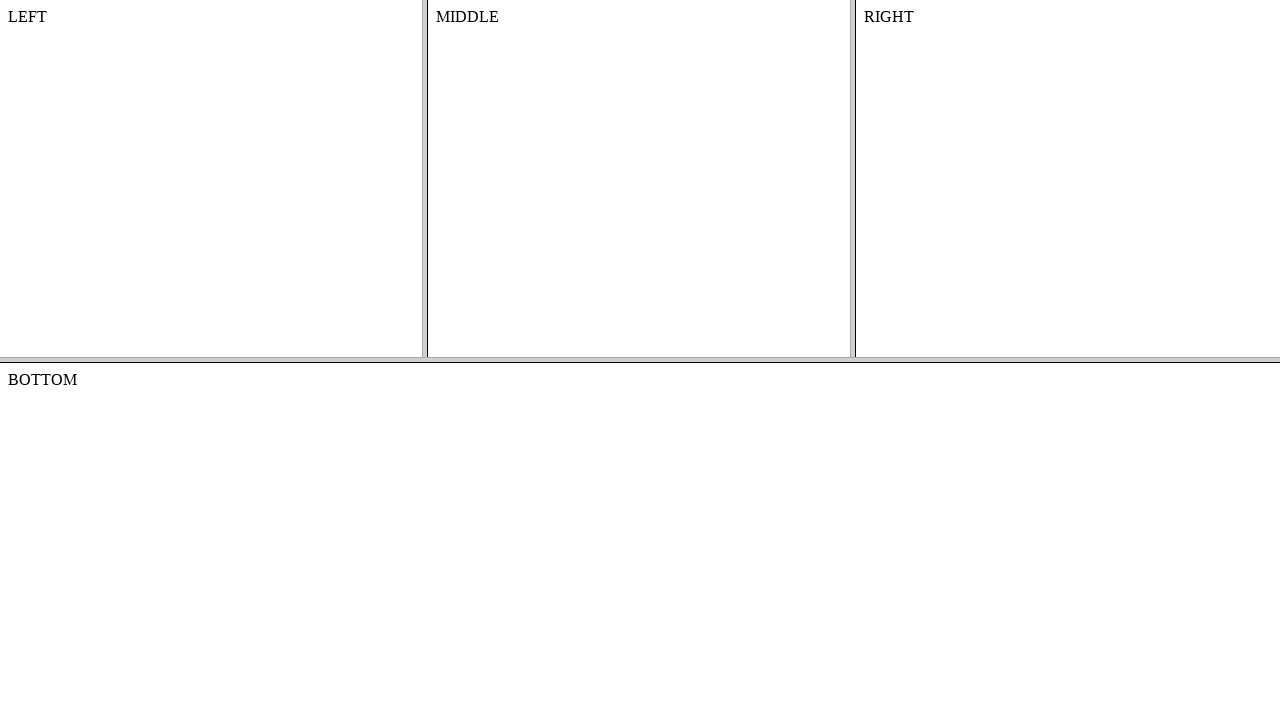

Located #content element within frame-middle
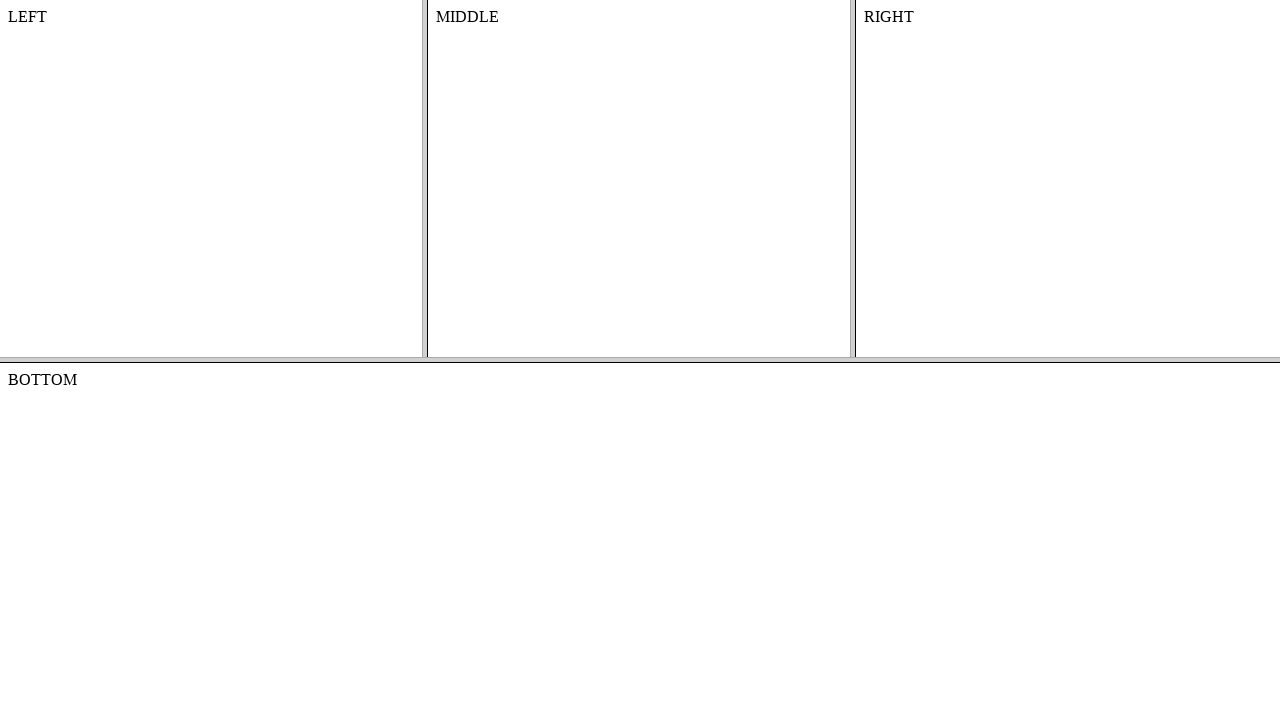

Verified content within middle frame is accessible
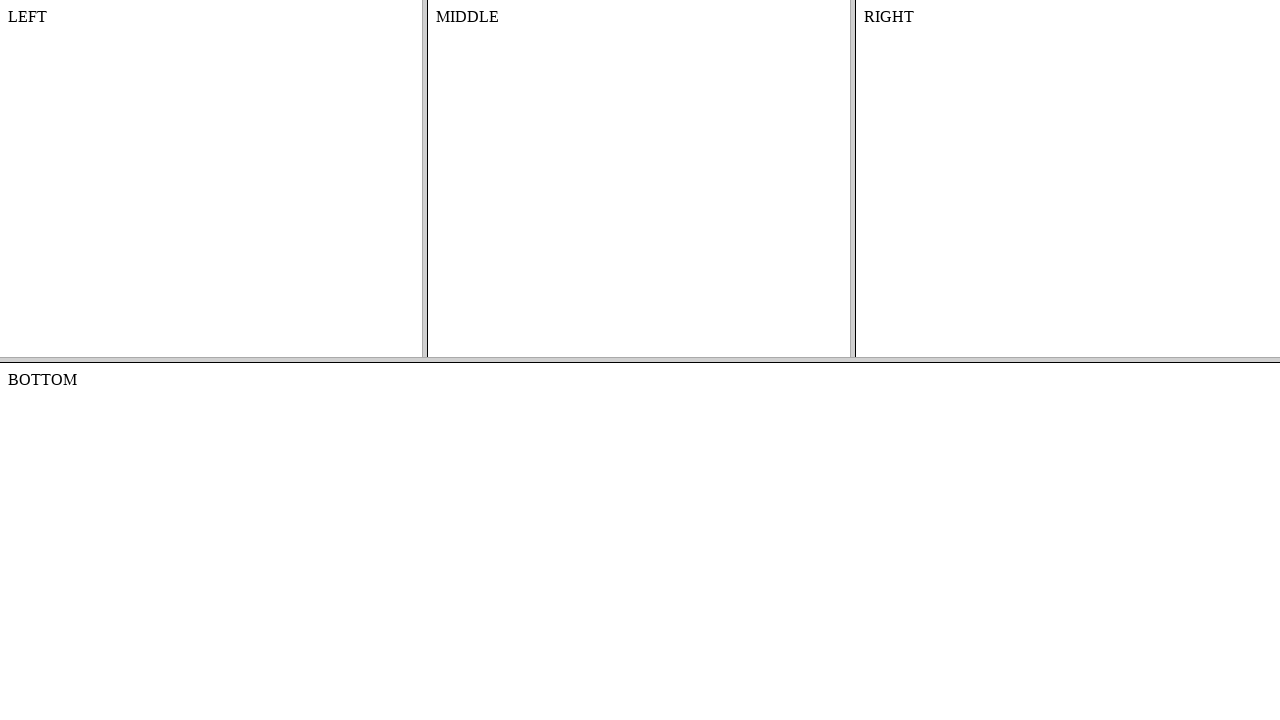

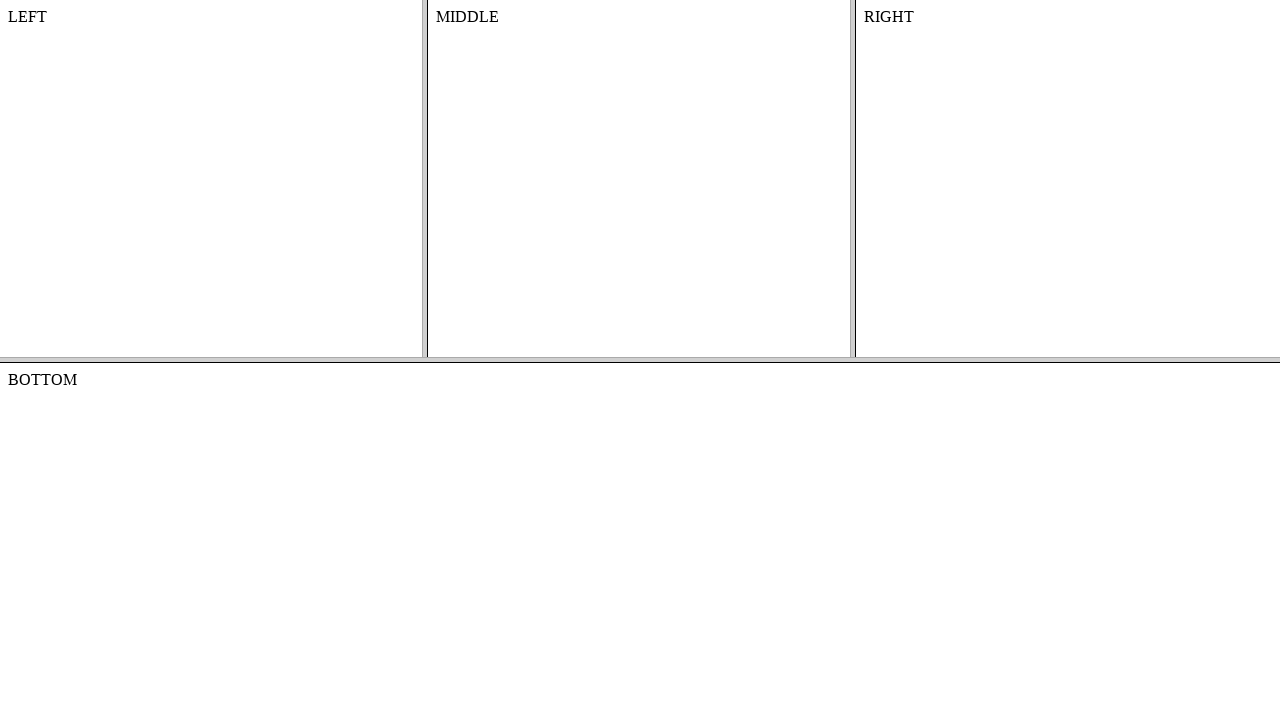